Tests that new todo items are appended to the bottom of the list by creating 3 items

Starting URL: https://demo.playwright.dev/todomvc

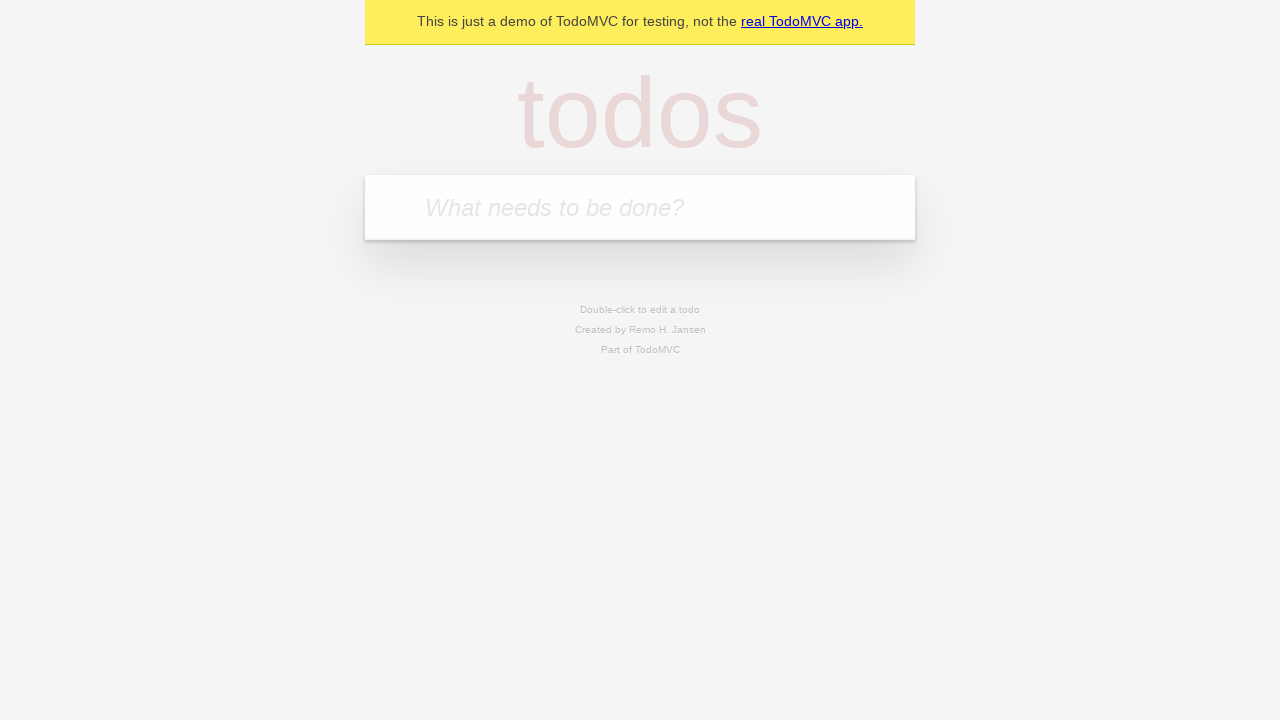

Filled todo input with 'buy some cheese' on .new-todo
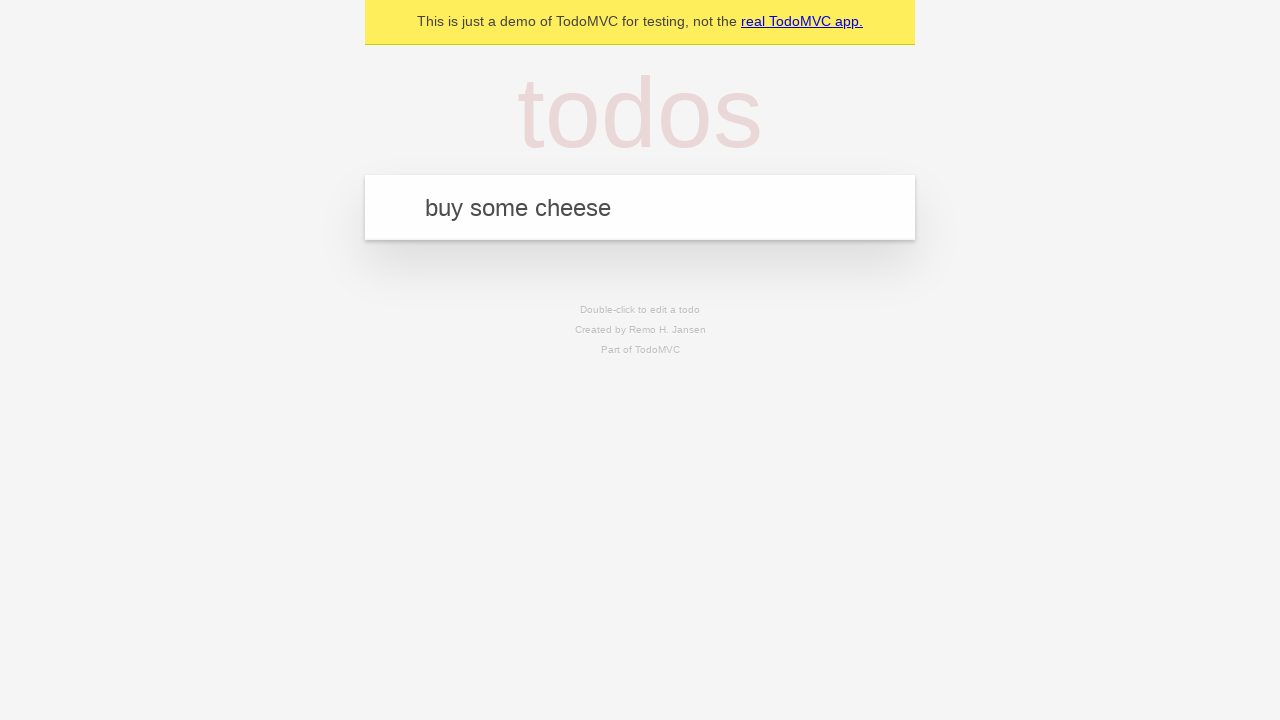

Pressed Enter to create first todo item on .new-todo
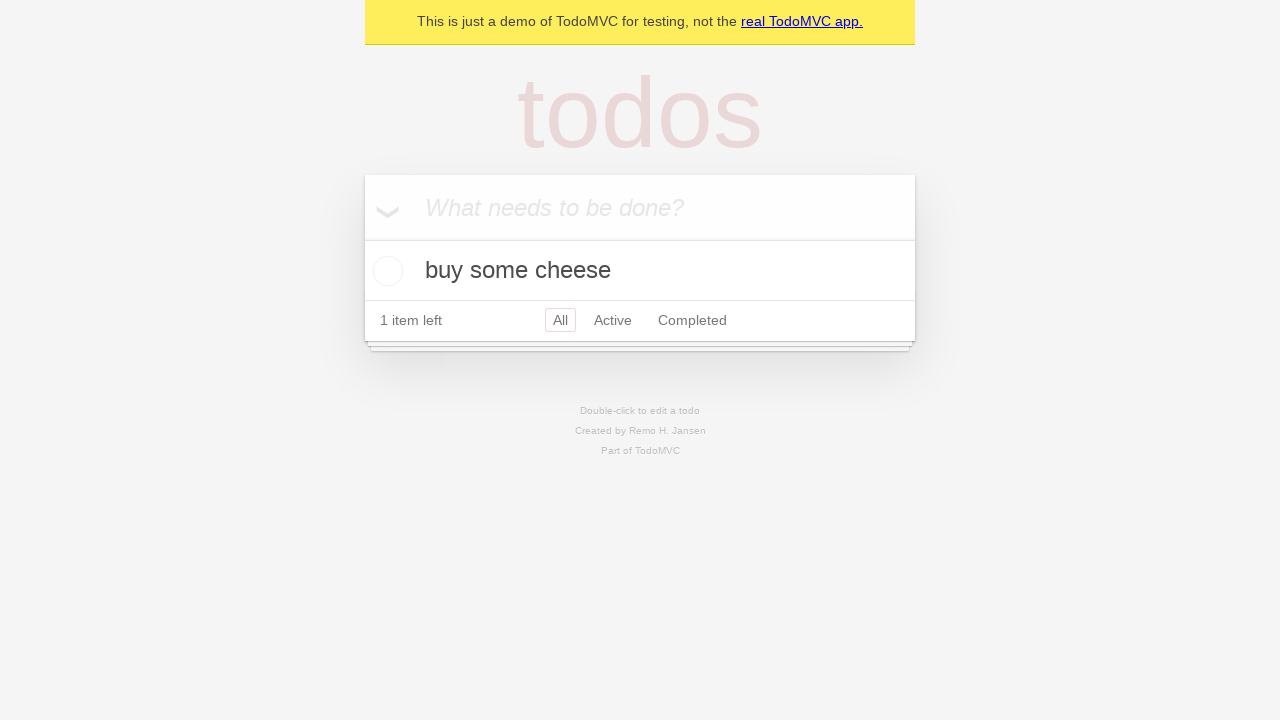

Filled todo input with 'feed the cat' on .new-todo
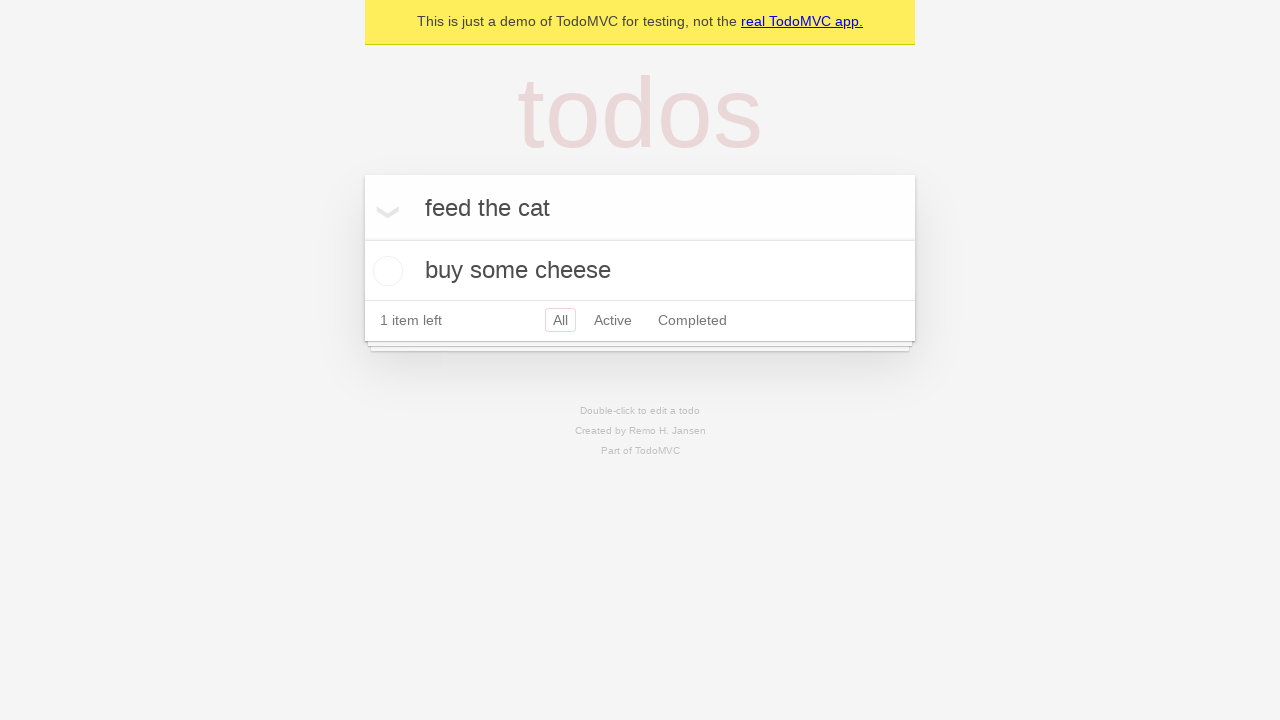

Pressed Enter to create second todo item on .new-todo
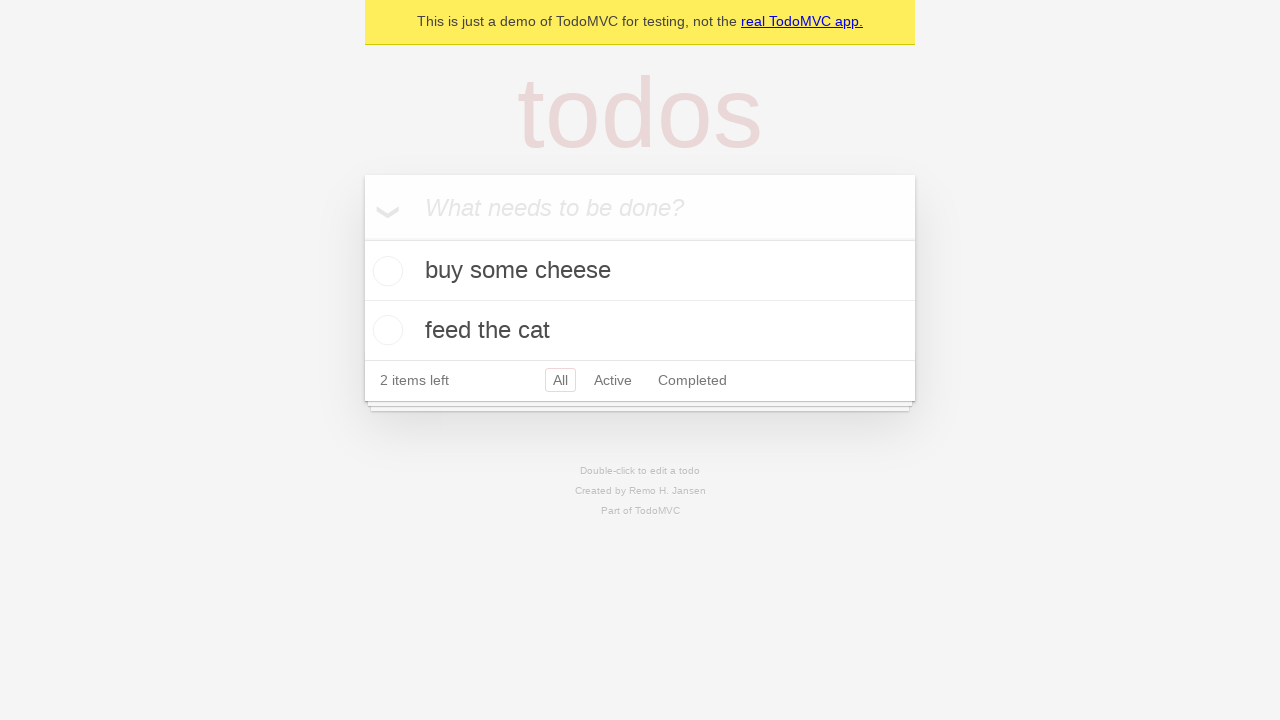

Filled todo input with 'book a doctors appointment' on .new-todo
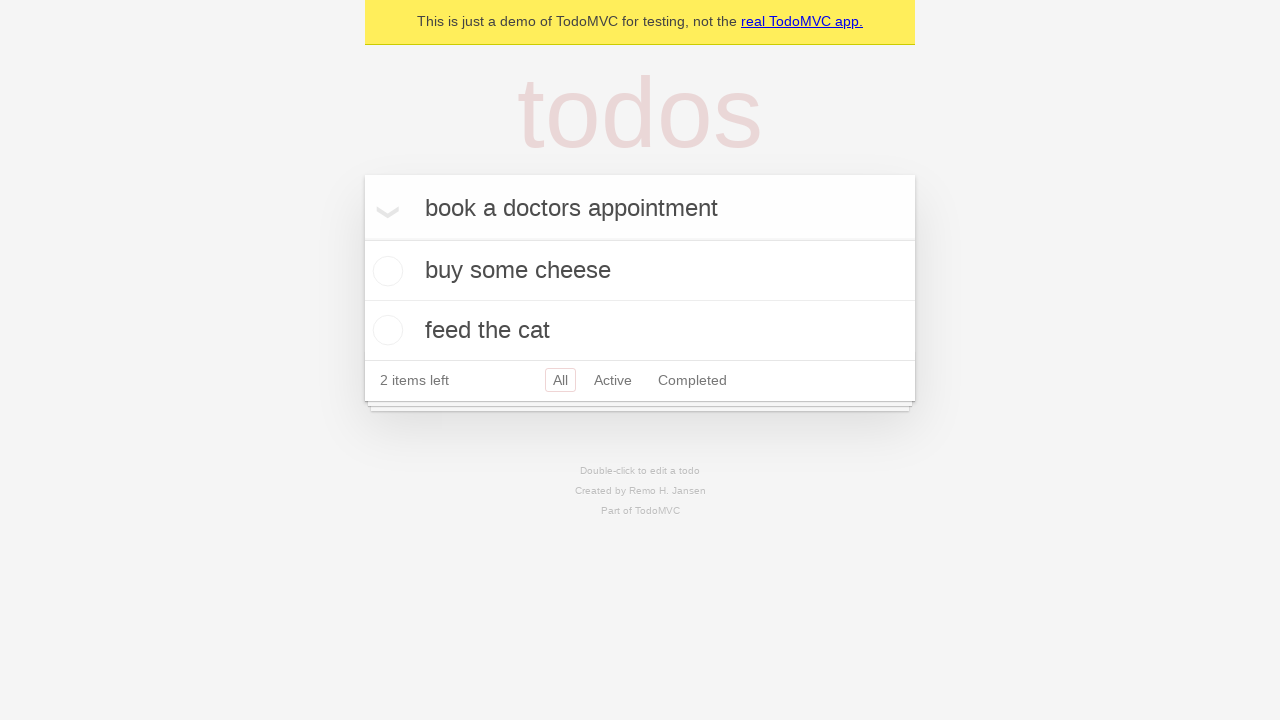

Pressed Enter to create third todo item on .new-todo
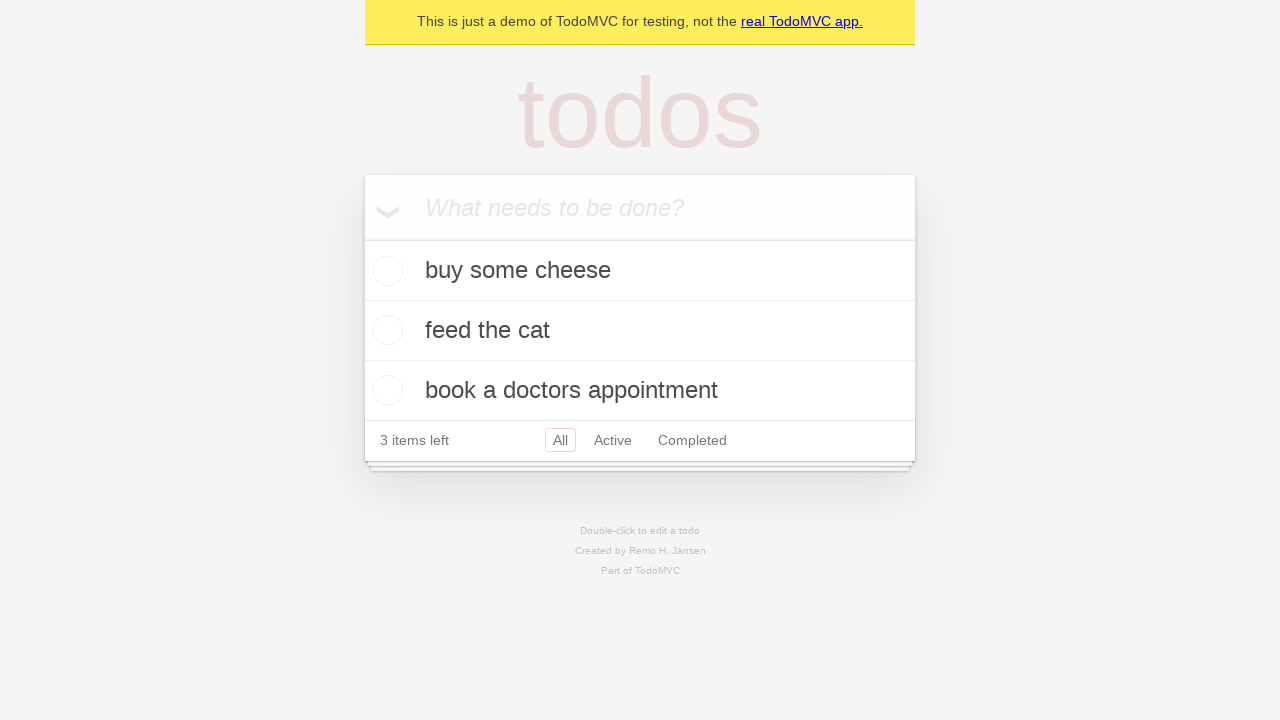

All 3 todo items have been appended to the list
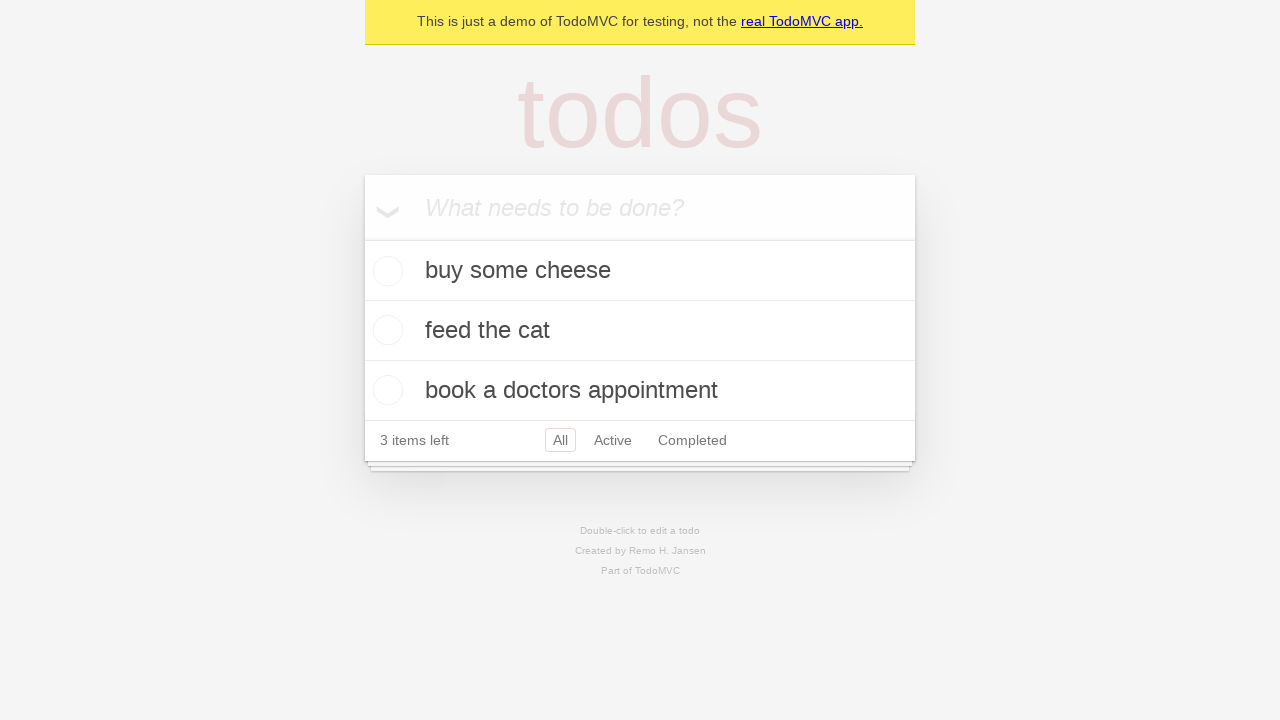

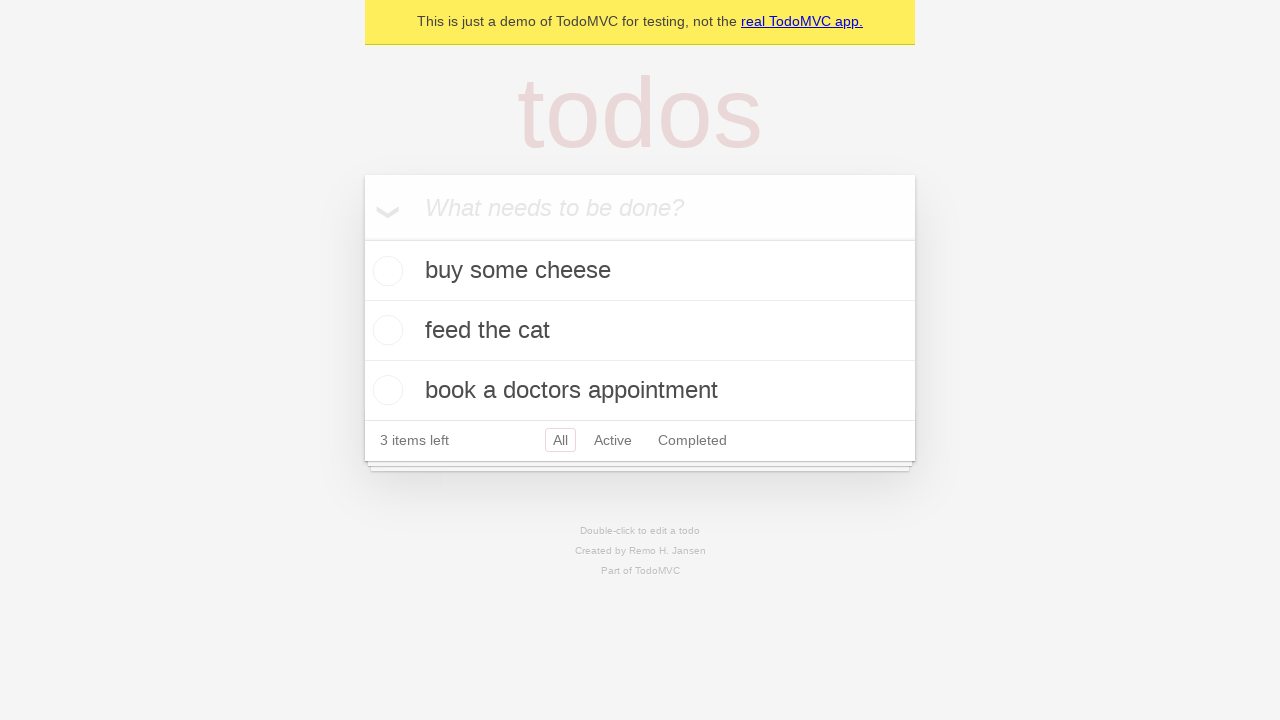